Tests drag and drop functionality on the jQuery UI demo page by switching to an iframe, dragging an element to a target drop zone, and then switching back to the main content.

Starting URL: http://jqueryui.com/droppable/

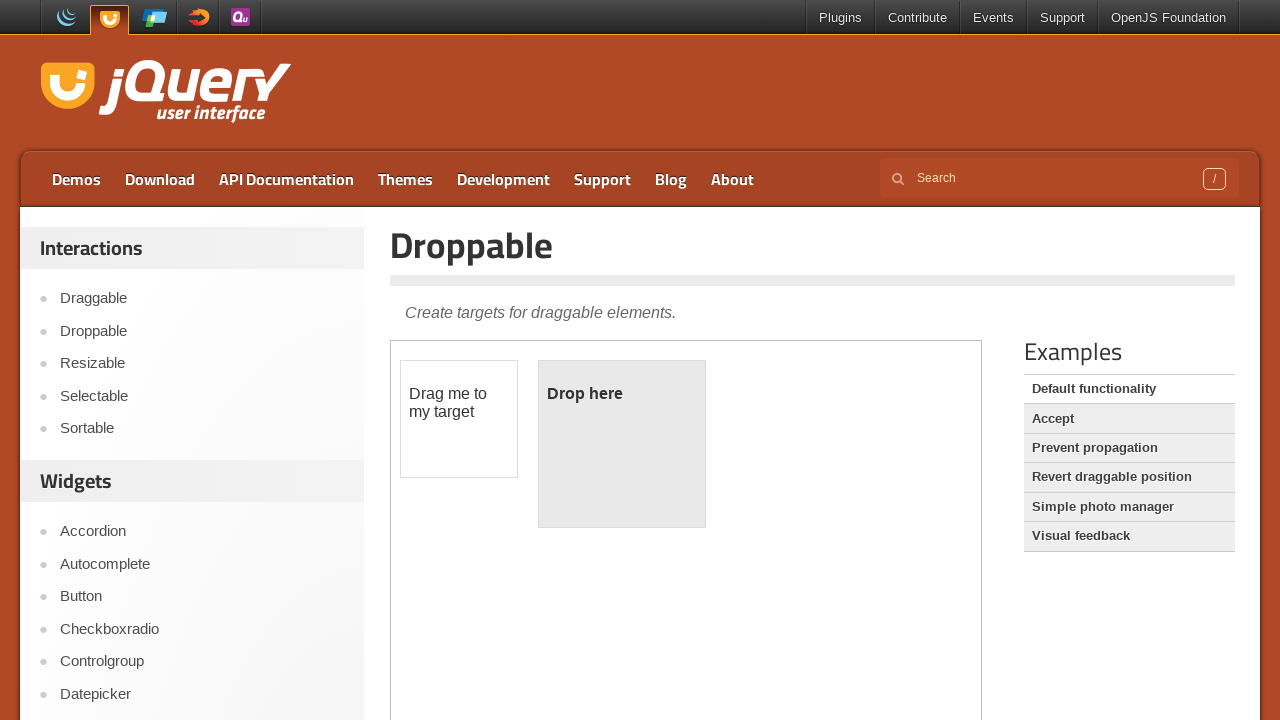

Located the demo iframe containing drag and drop elements
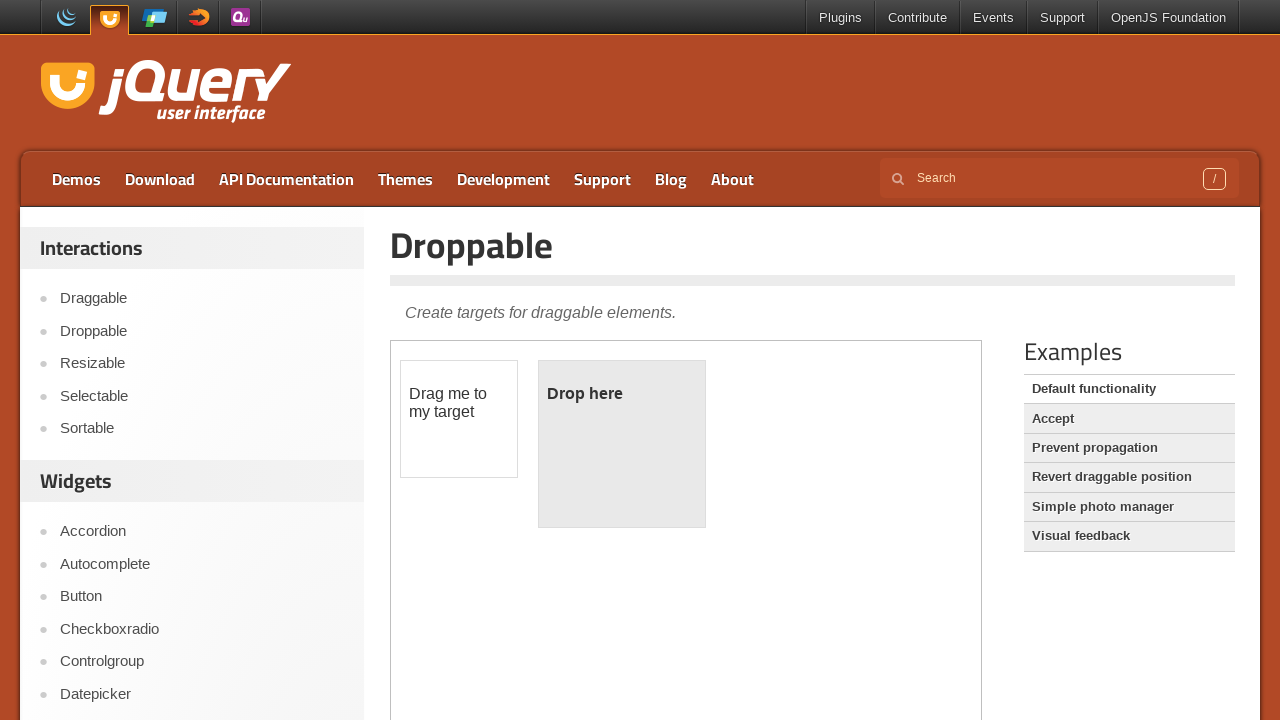

Located the draggable element within the iframe
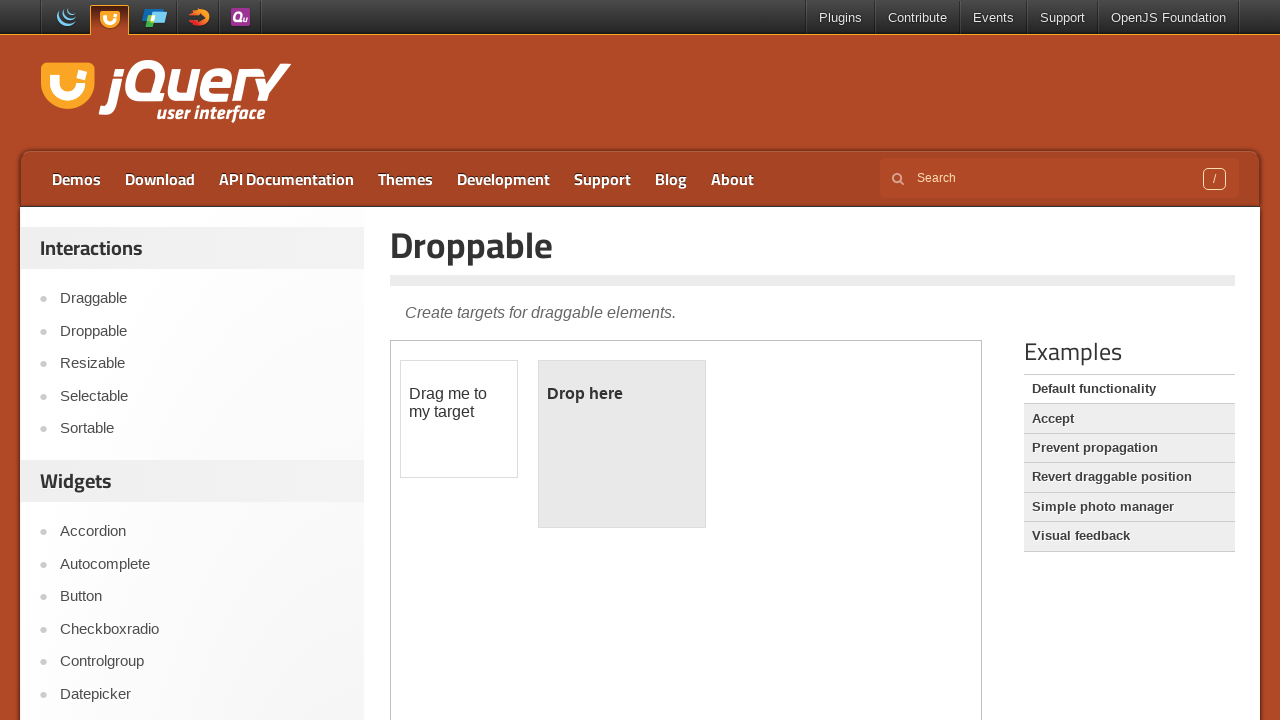

Located the droppable target element within the iframe
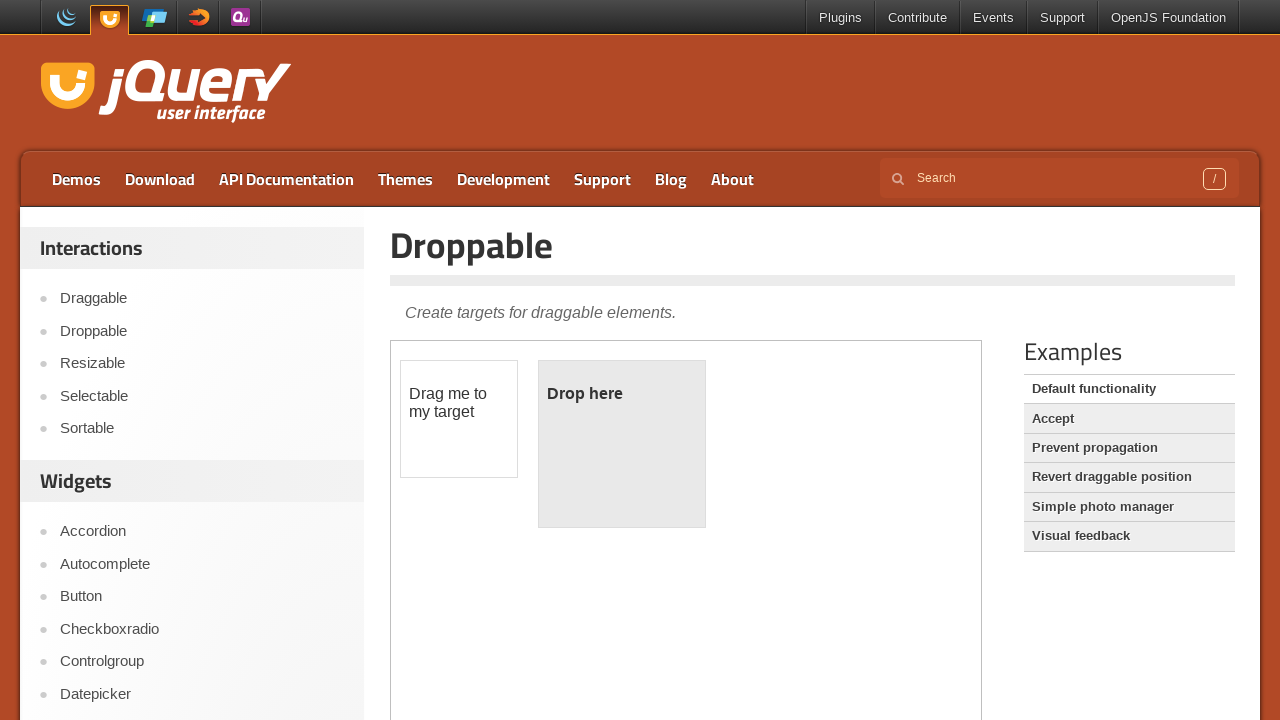

Dragged the draggable element to the droppable target zone at (622, 444)
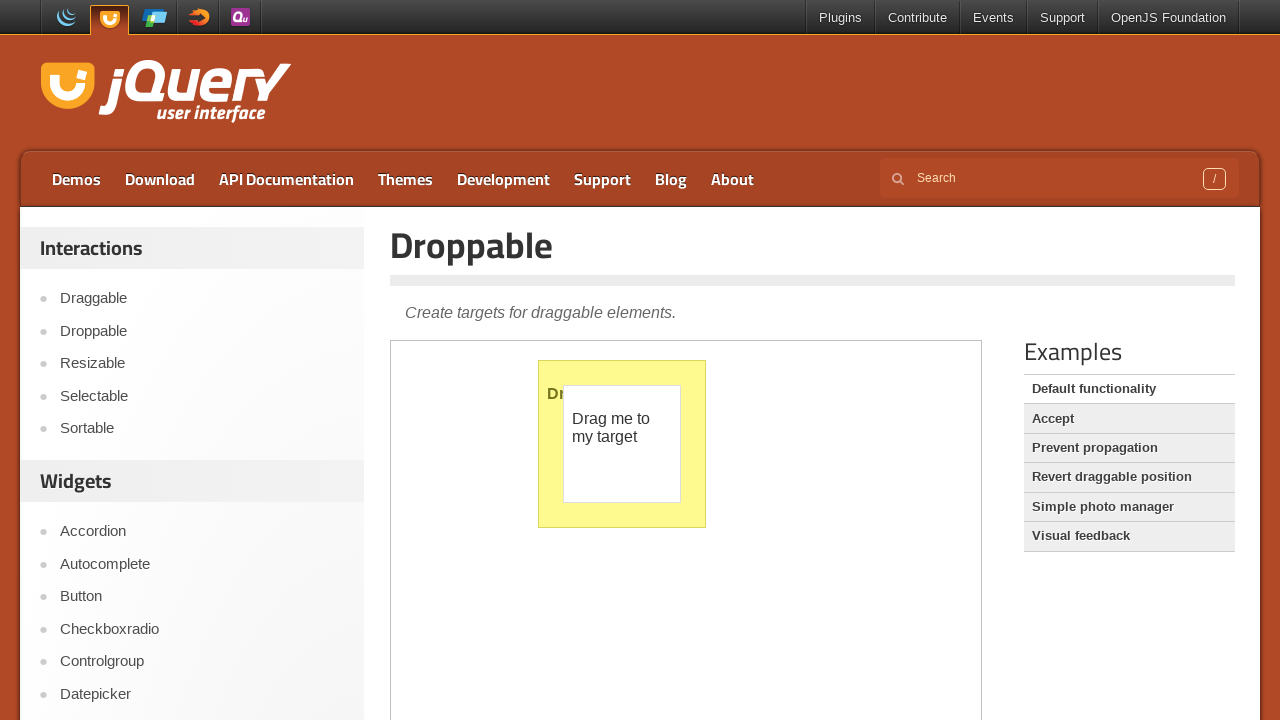

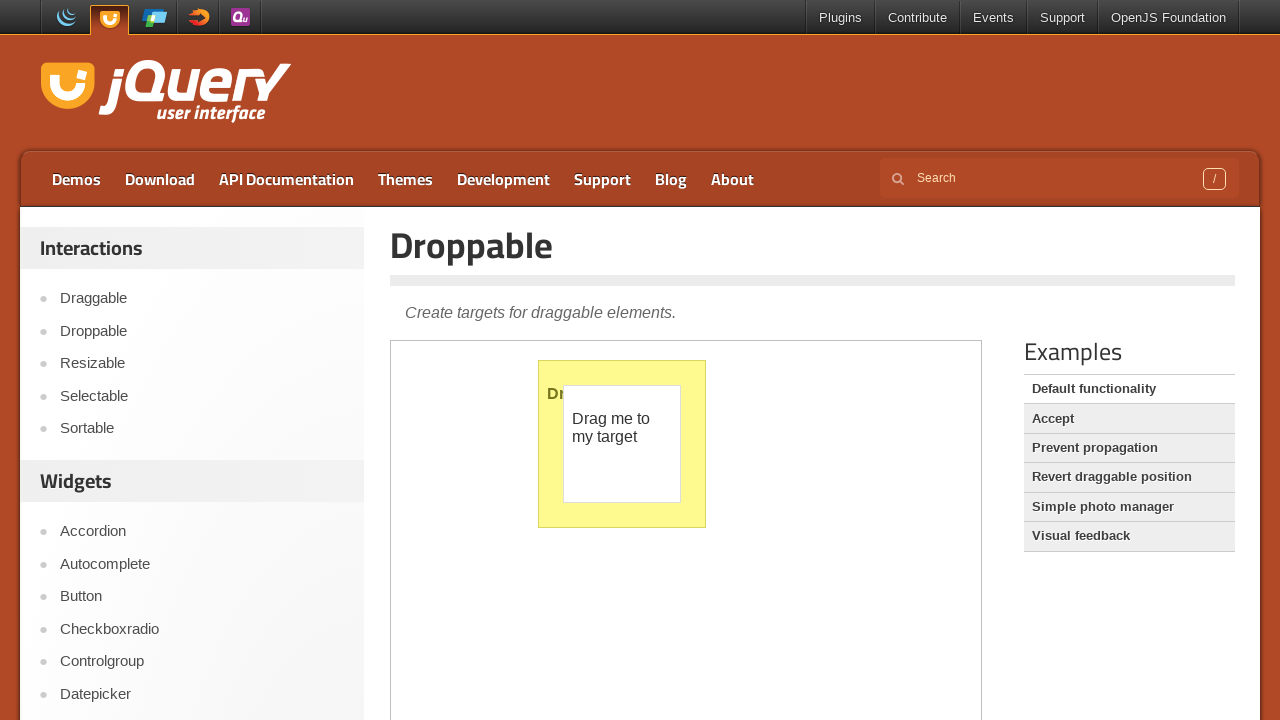